Tests file upload functionality by selecting a file using the file input element on a test upload page. Note: This test requires a valid file path to exist on the system running the test.

Starting URL: https://the-internet.herokuapp.com/upload

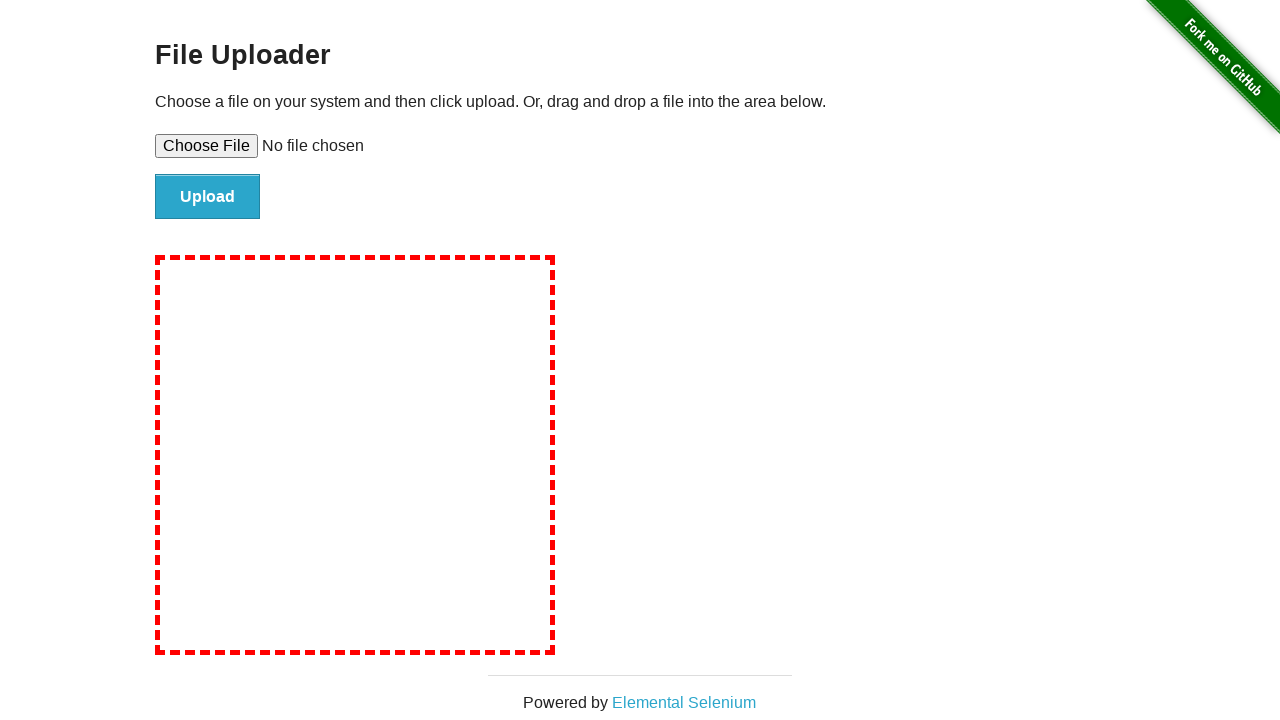

Set file input with test file at /tmp/test_upload_file.txt
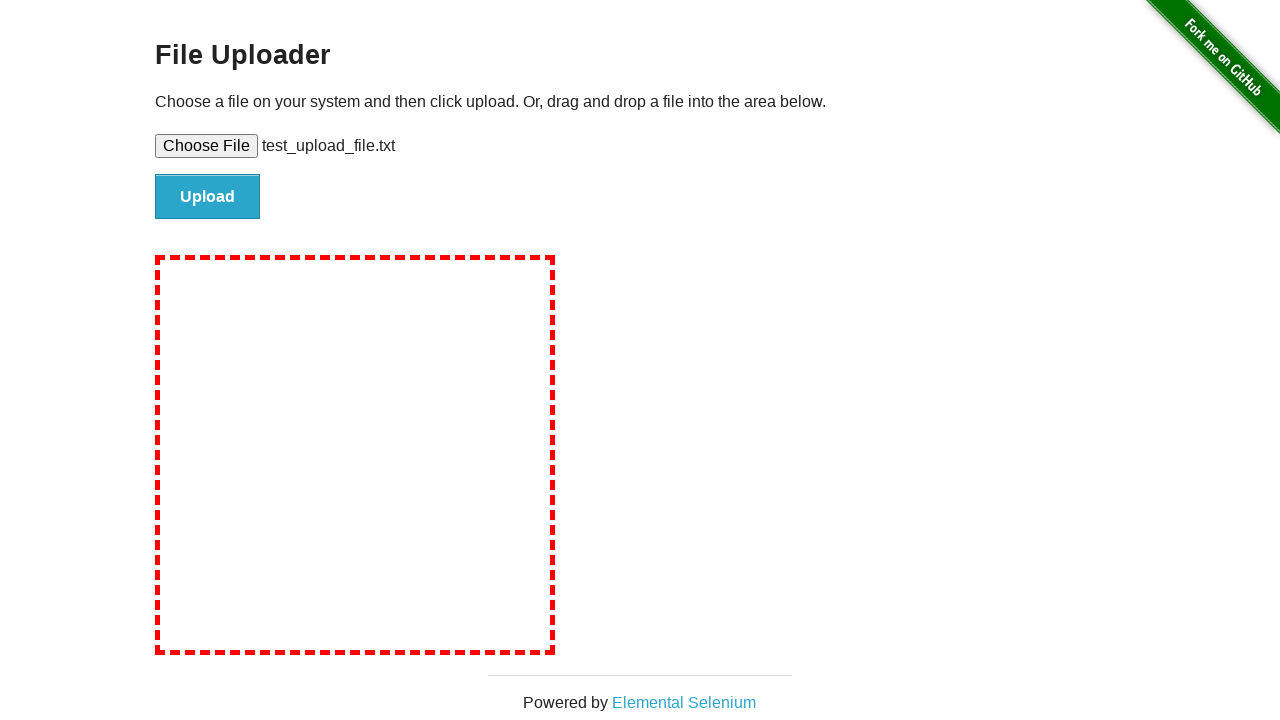

Clicked upload button to submit file at (208, 197) on input#file-submit
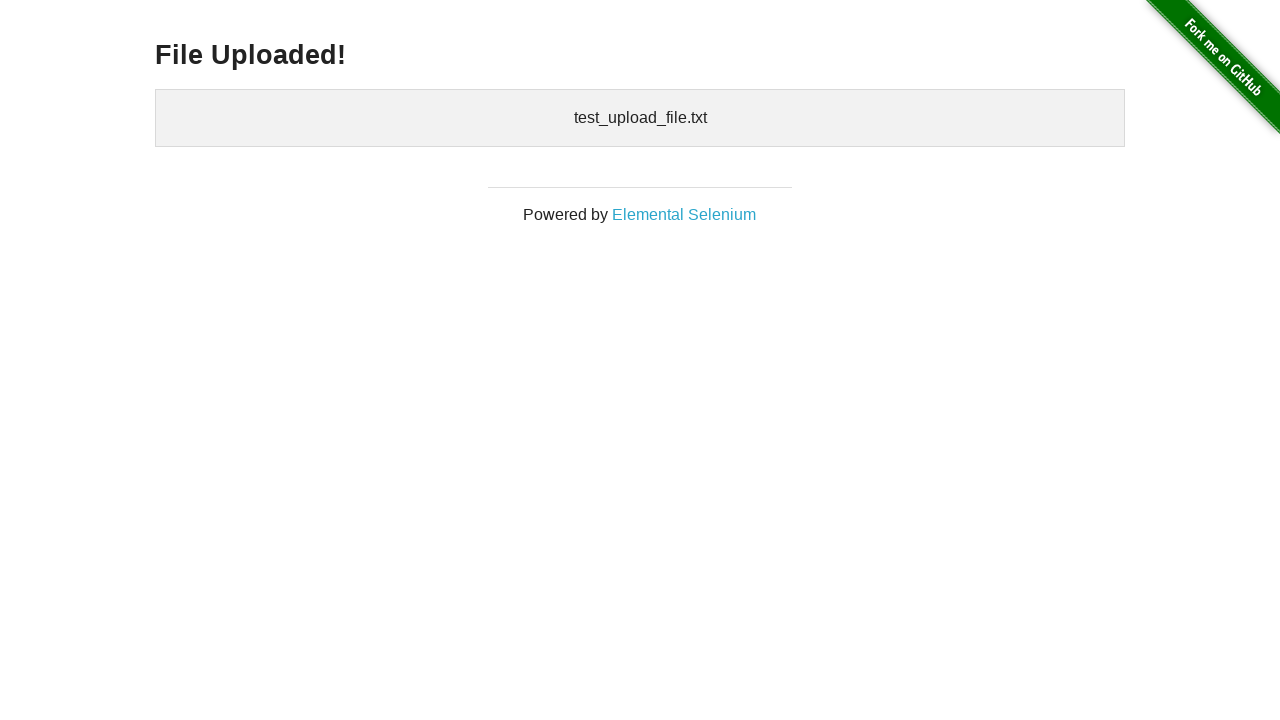

Upload confirmation page loaded with h3 element visible
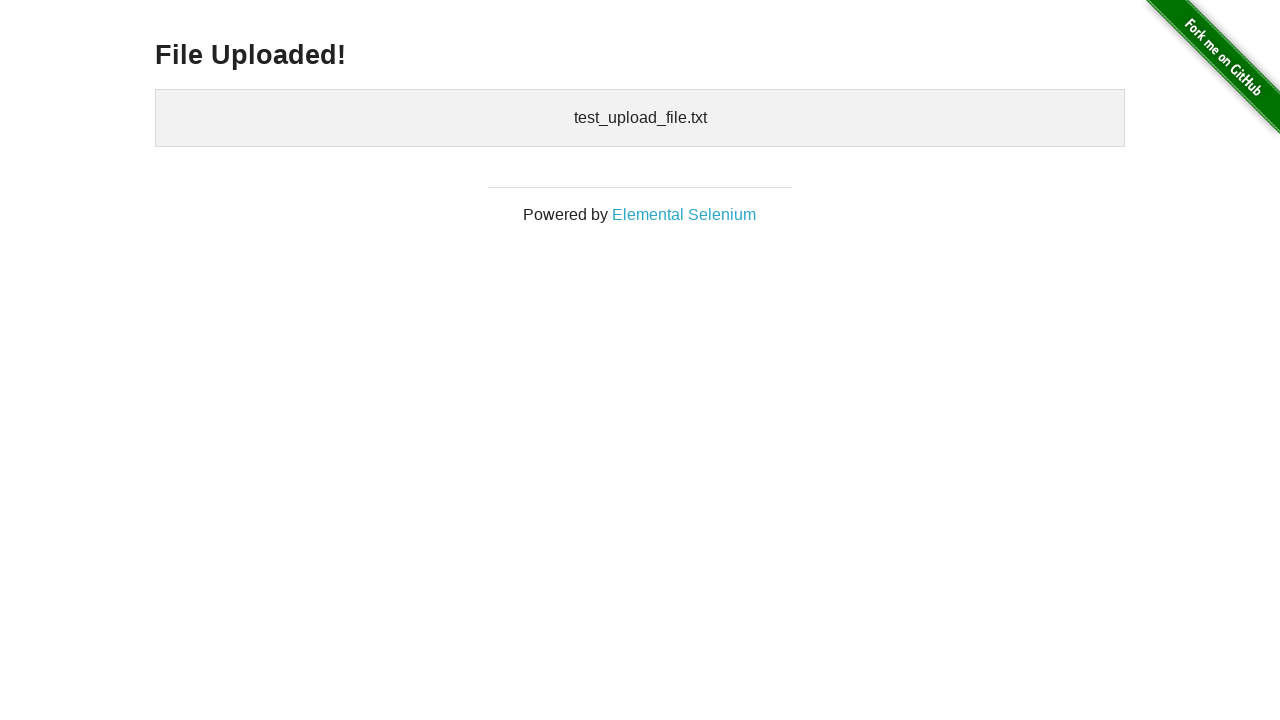

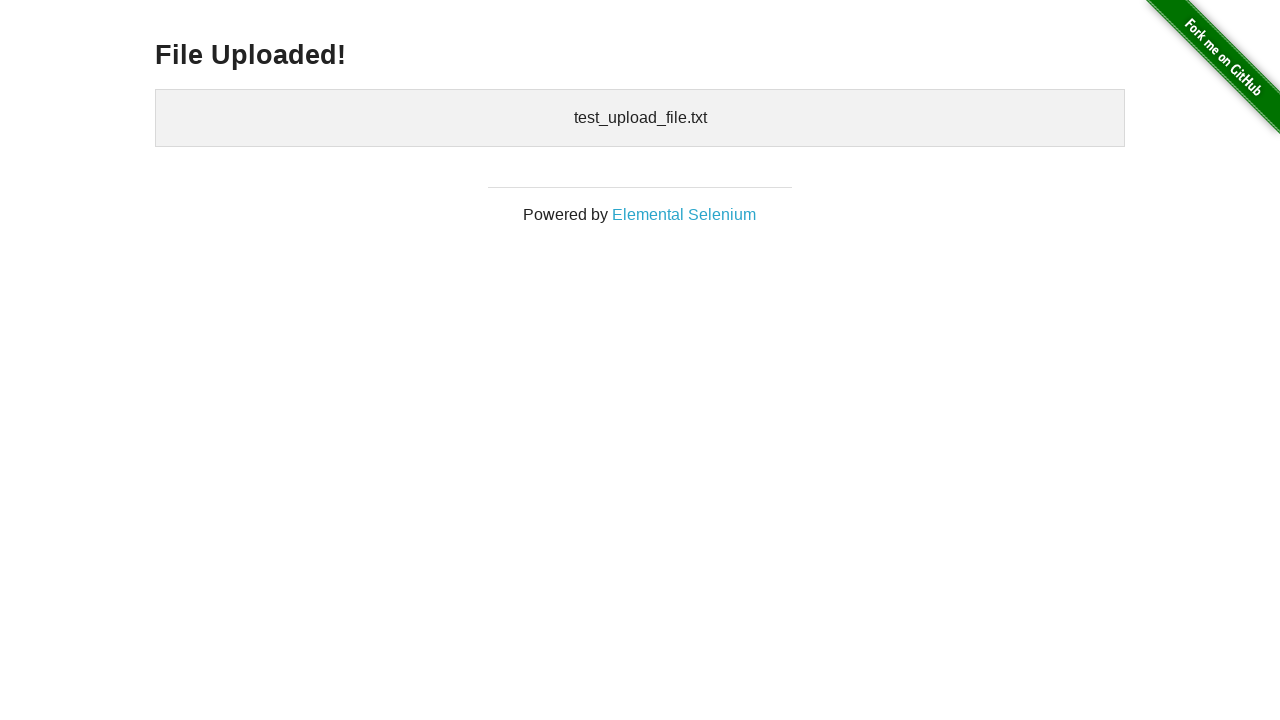